Clicks the "Get started" link and verifies the Installation heading is visible on the resulting page

Starting URL: https://playwright.dev/

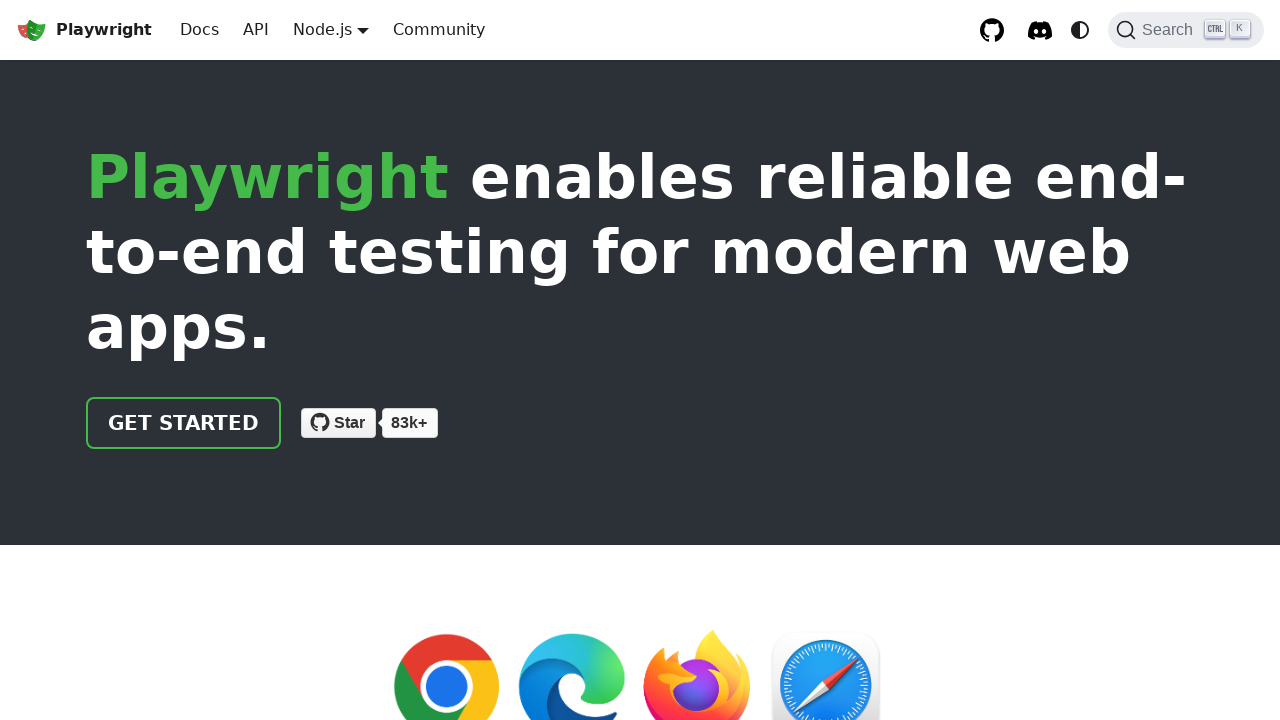

Clicked the 'Get started' link at (184, 423) on internal:role=link[name="Get started"i]
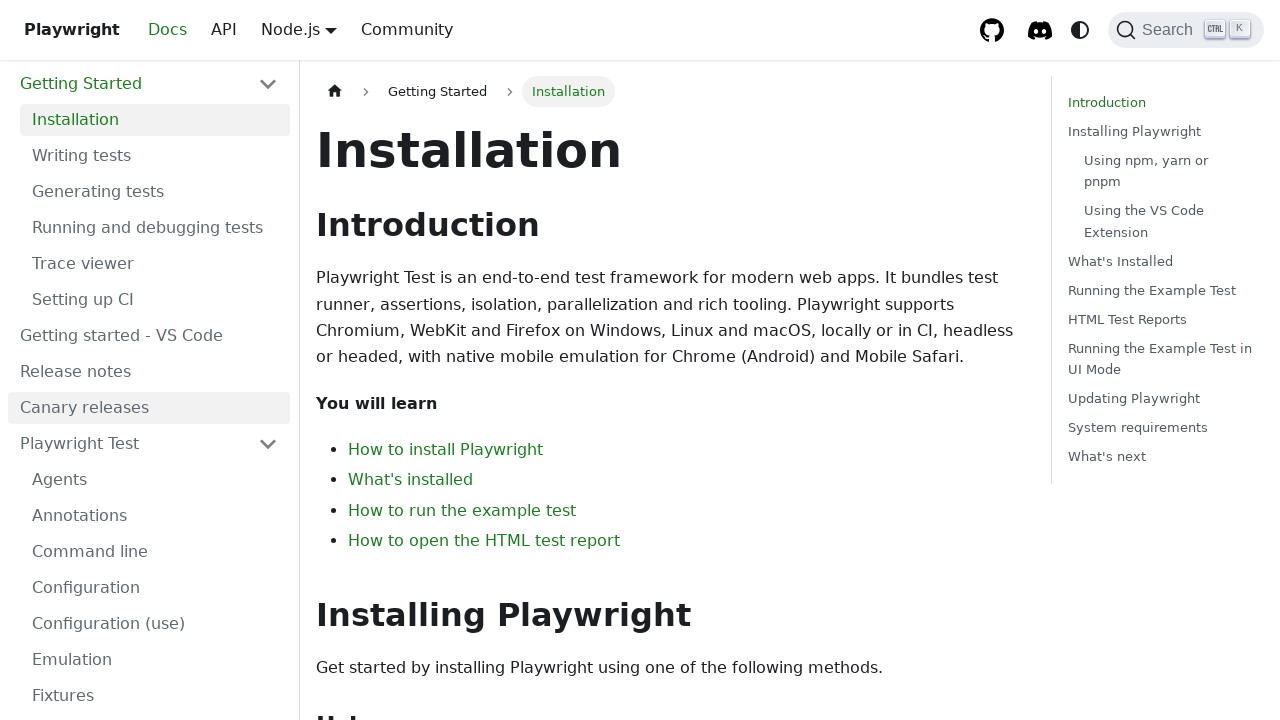

Verified Installation heading is visible on the page
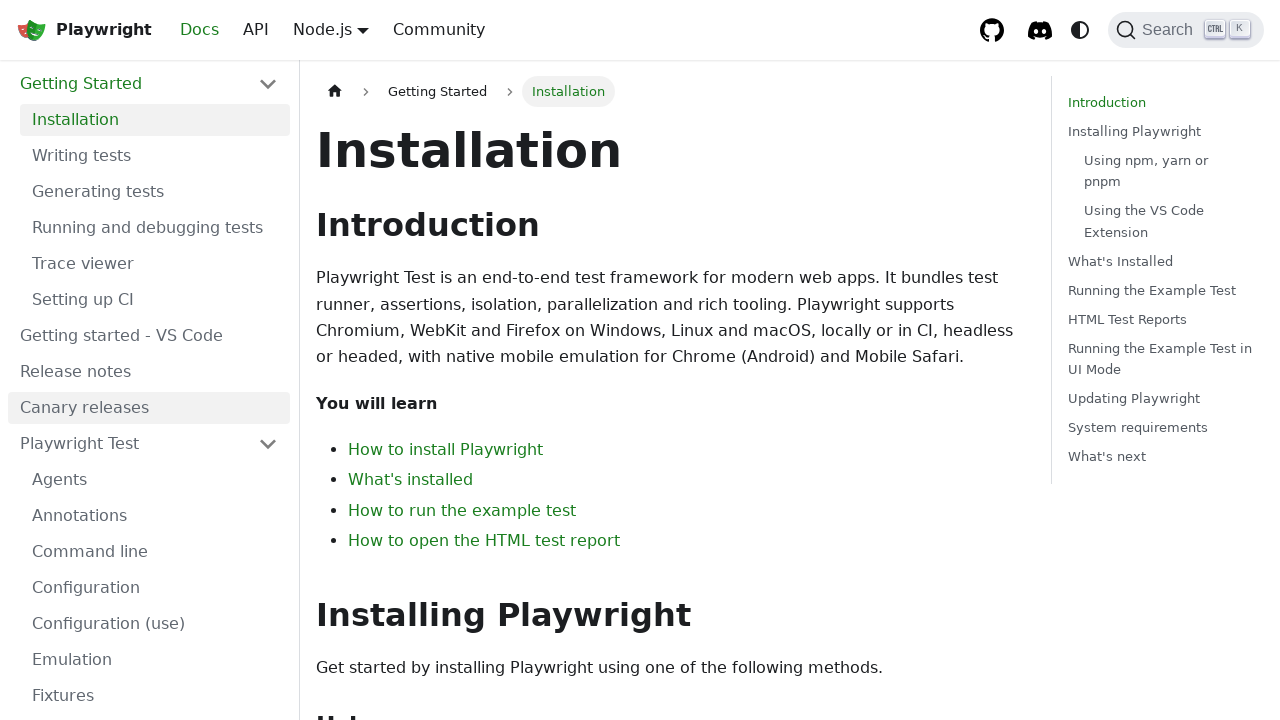

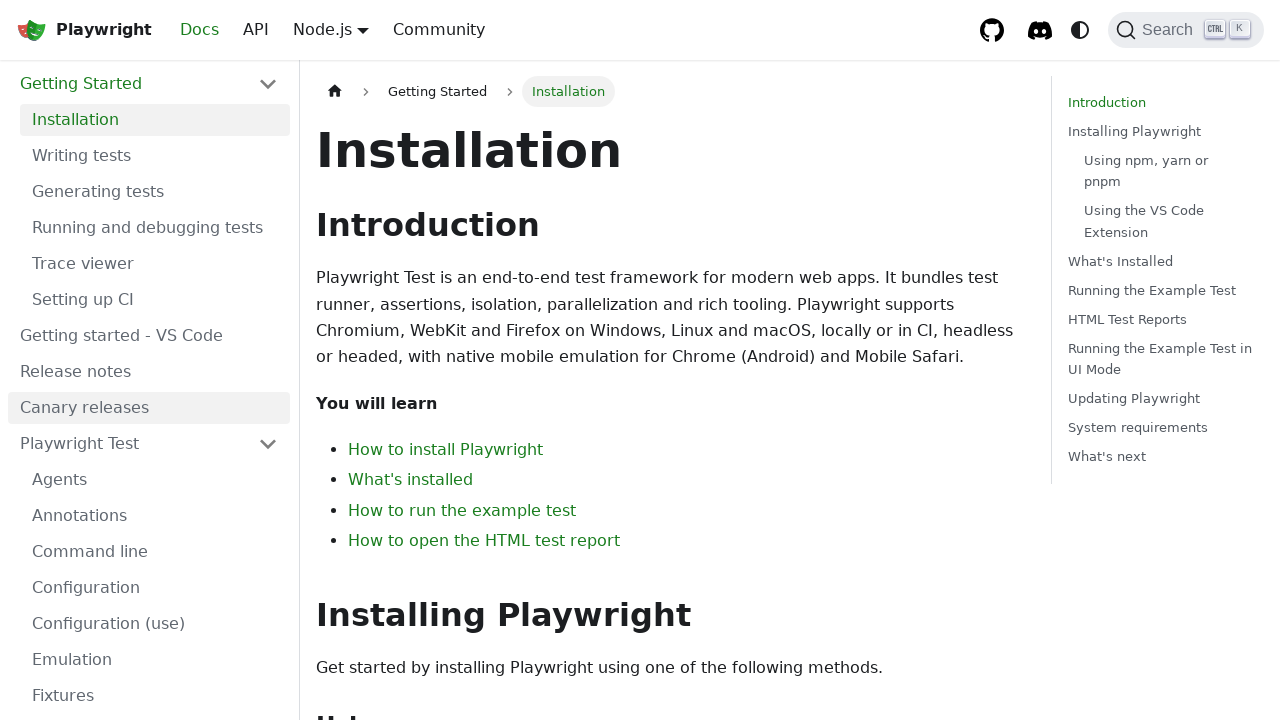